Tests browser window management by clicking a link that opens a new window, then iterating through all windows and closing specific ones based on their title.

Starting URL: https://opensource-demo.orangehrmlive.com/web/index.php/auth/login

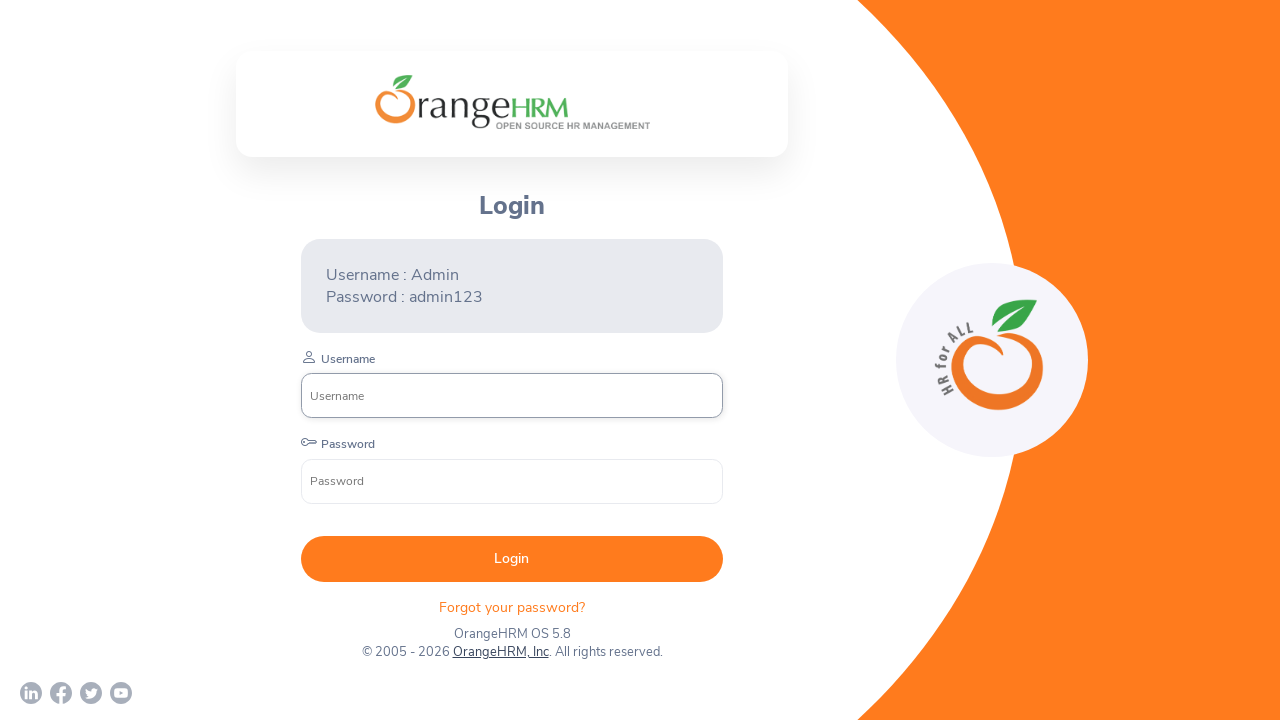

Clicked OrangeHRM, Inc link to open new window at (500, 652) on xpath=//a[normalize-space()='OrangeHRM, Inc']
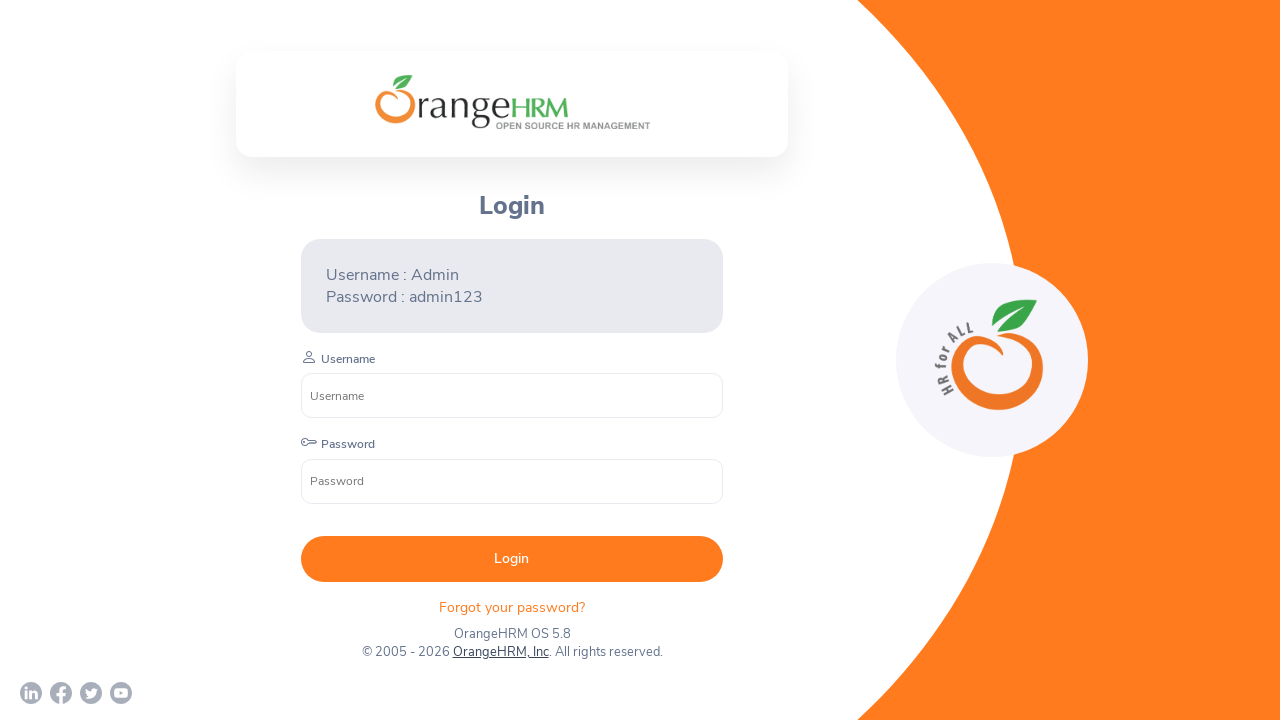

Captured new page instance from context
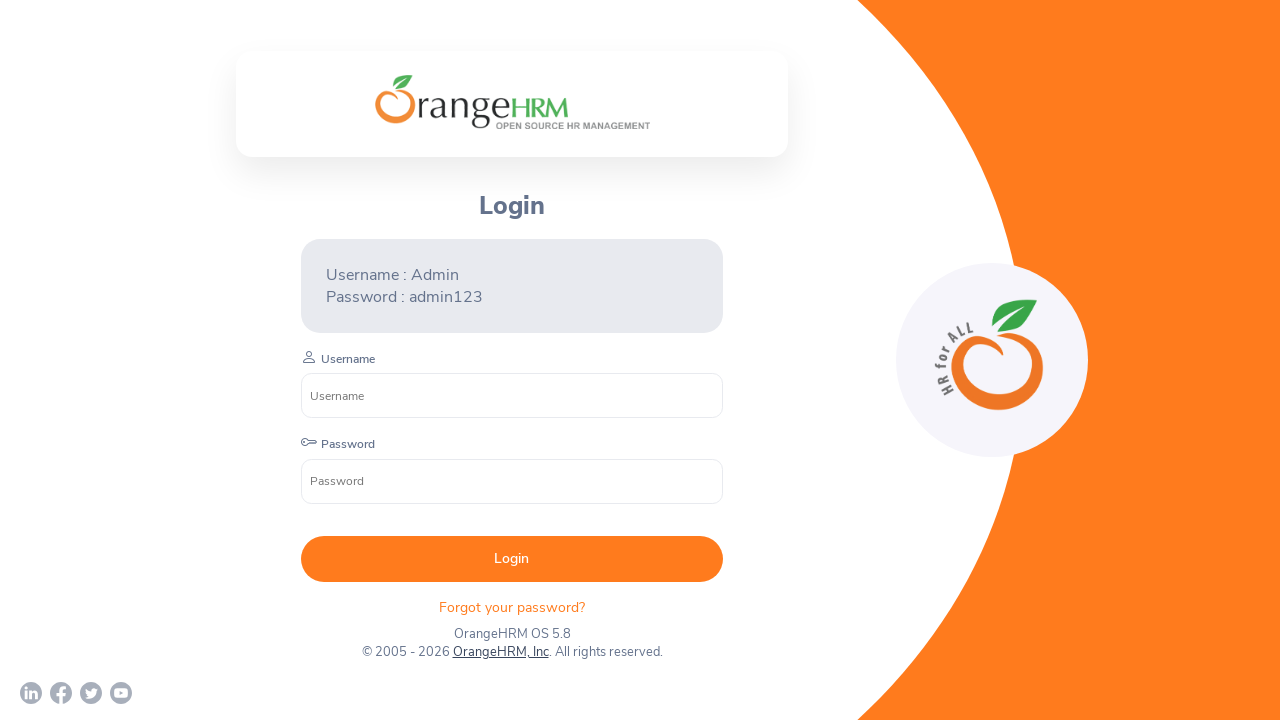

New page finished loading
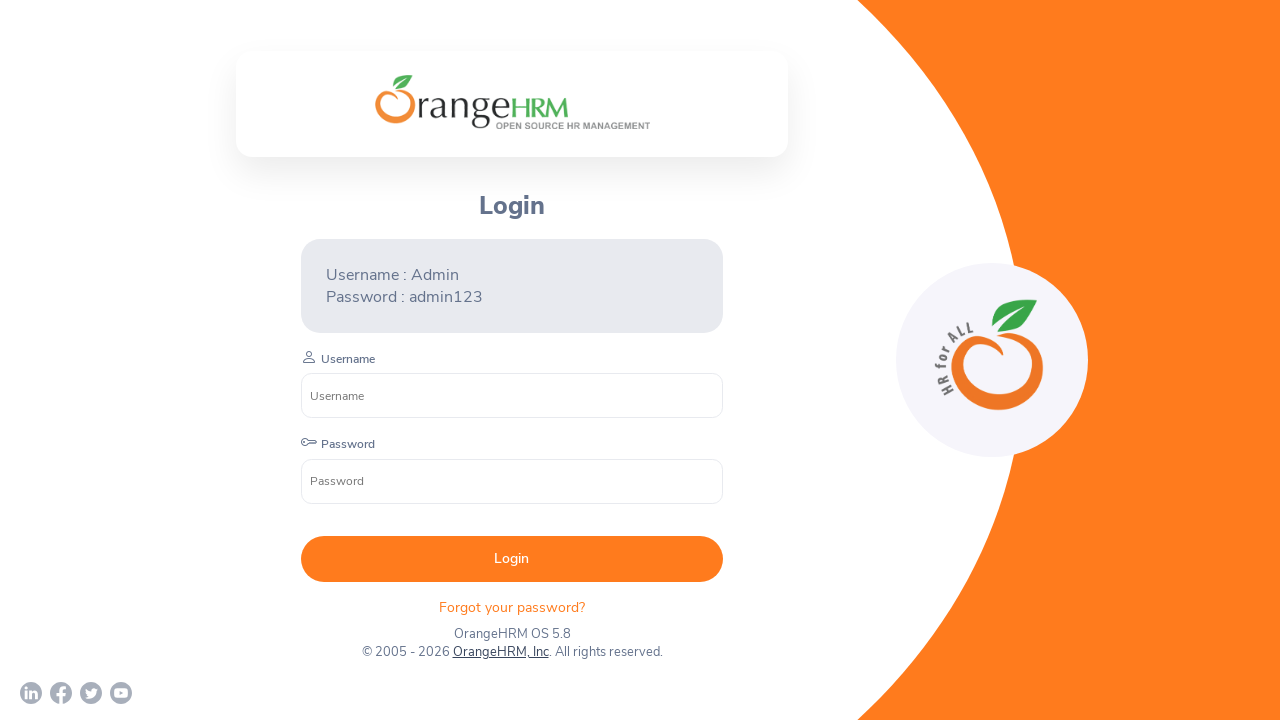

Retrieved all pages from browser context
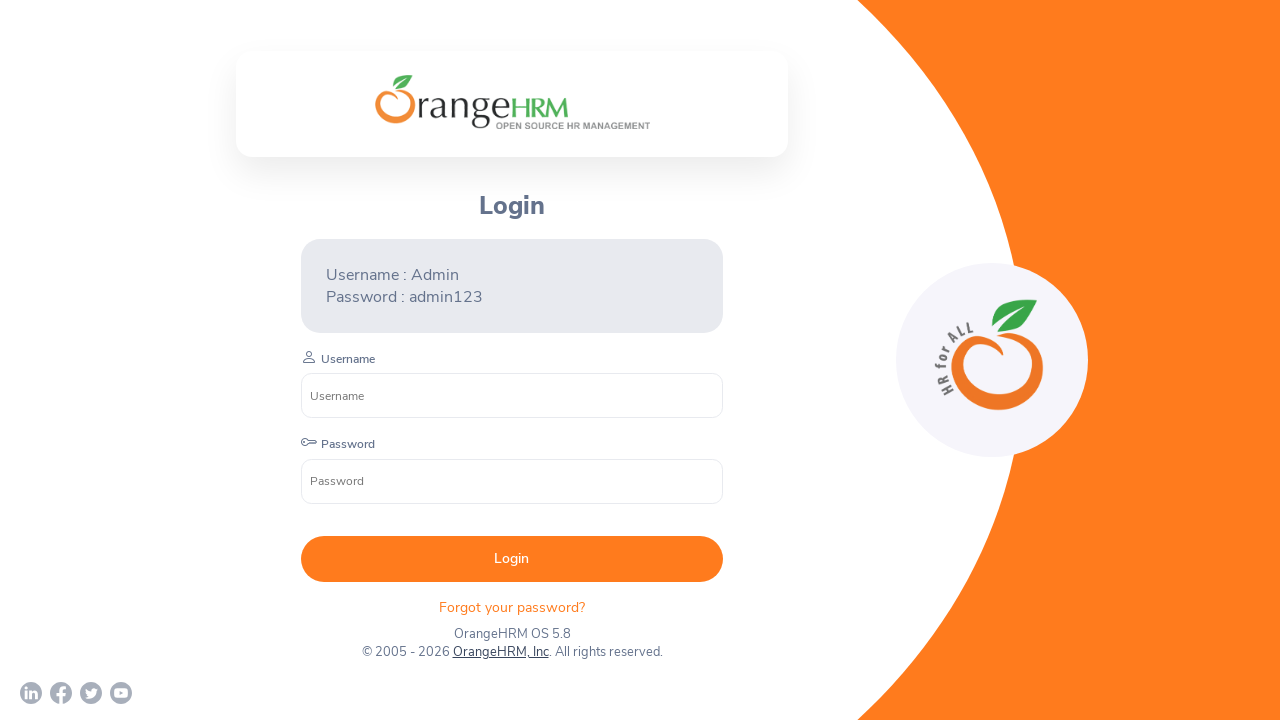

Retrieved page title: OrangeHRM
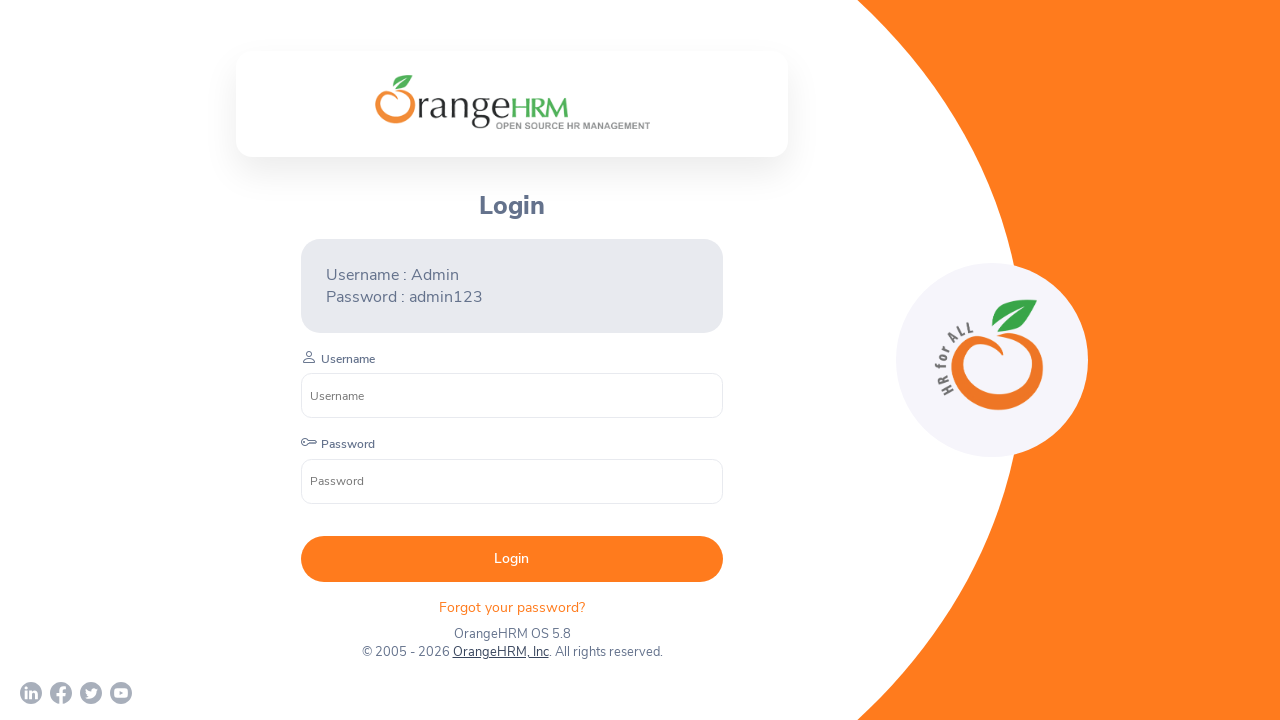

Retrieved page title: Human Resources Management Software | HRMS | OrangeHRM
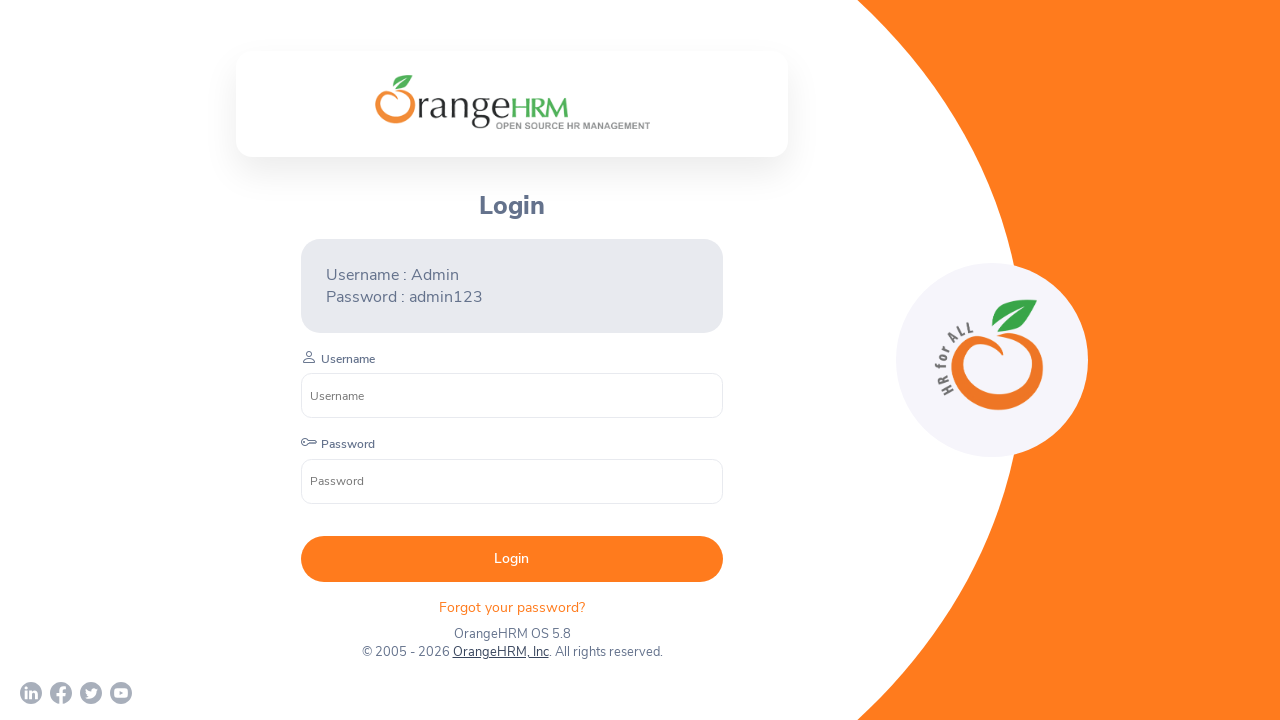

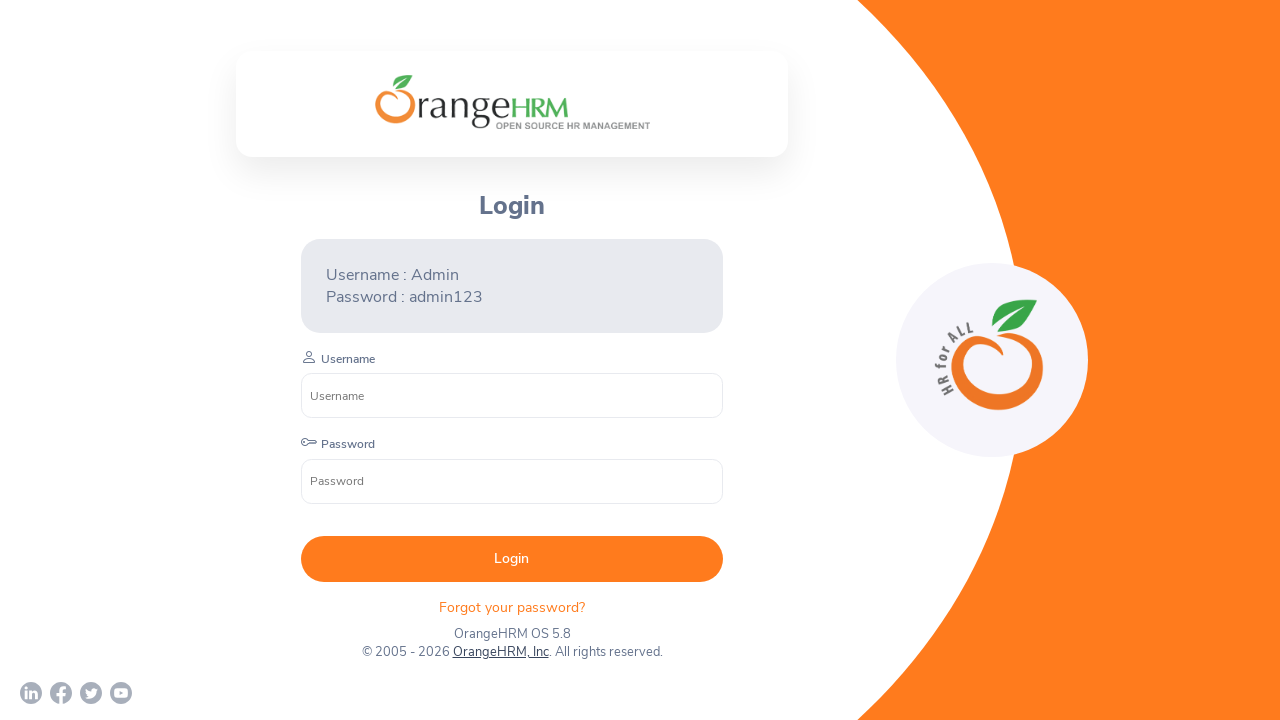